Tests dropdown selection on a registration form by selecting "Physics" from a dropdown menu

Starting URL: https://seleniumpractise.blogspot.com/2016/09/complete-registration-form.html

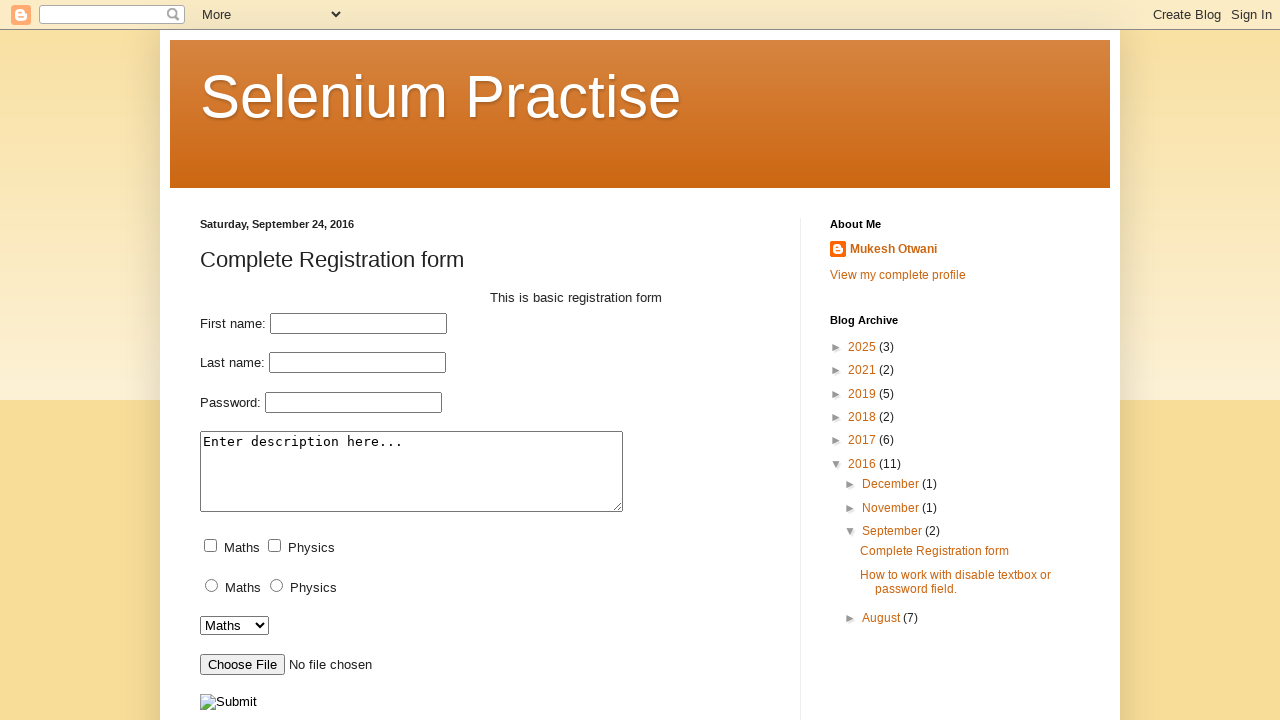

Waited for dropdown selector to be available
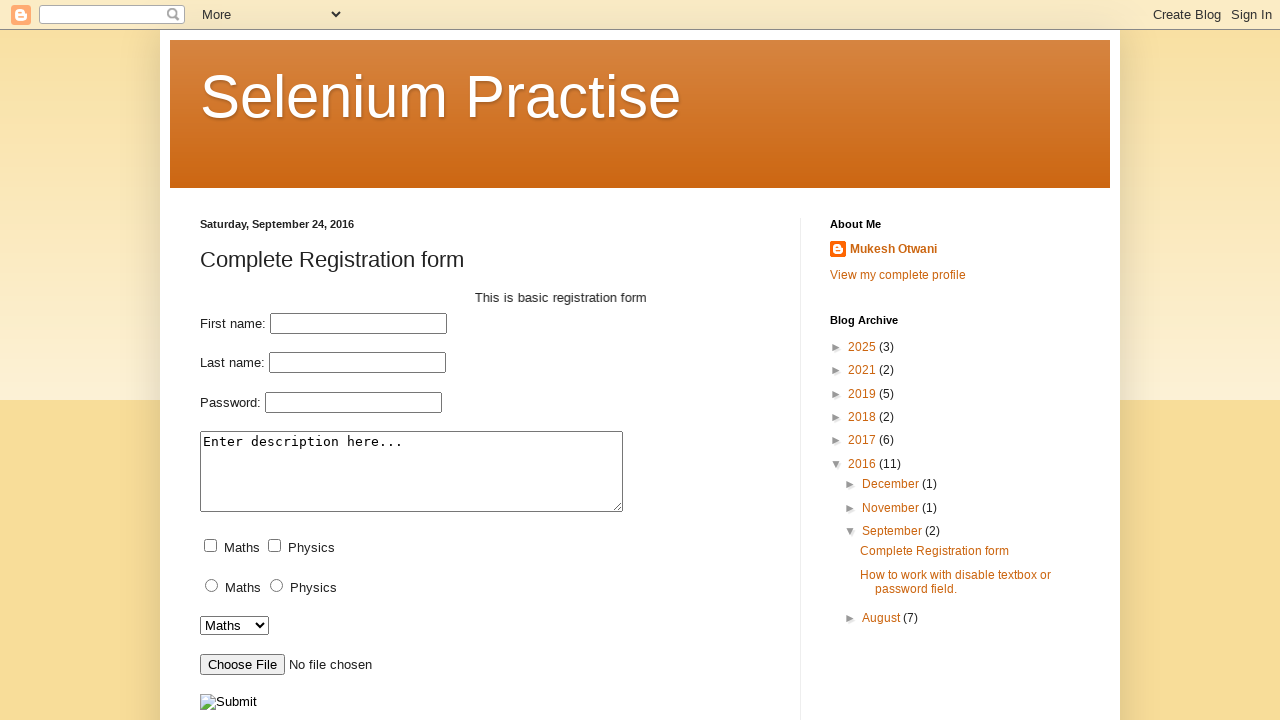

Selected 'Physics' from the dropdown menu on select[name='dropdown']
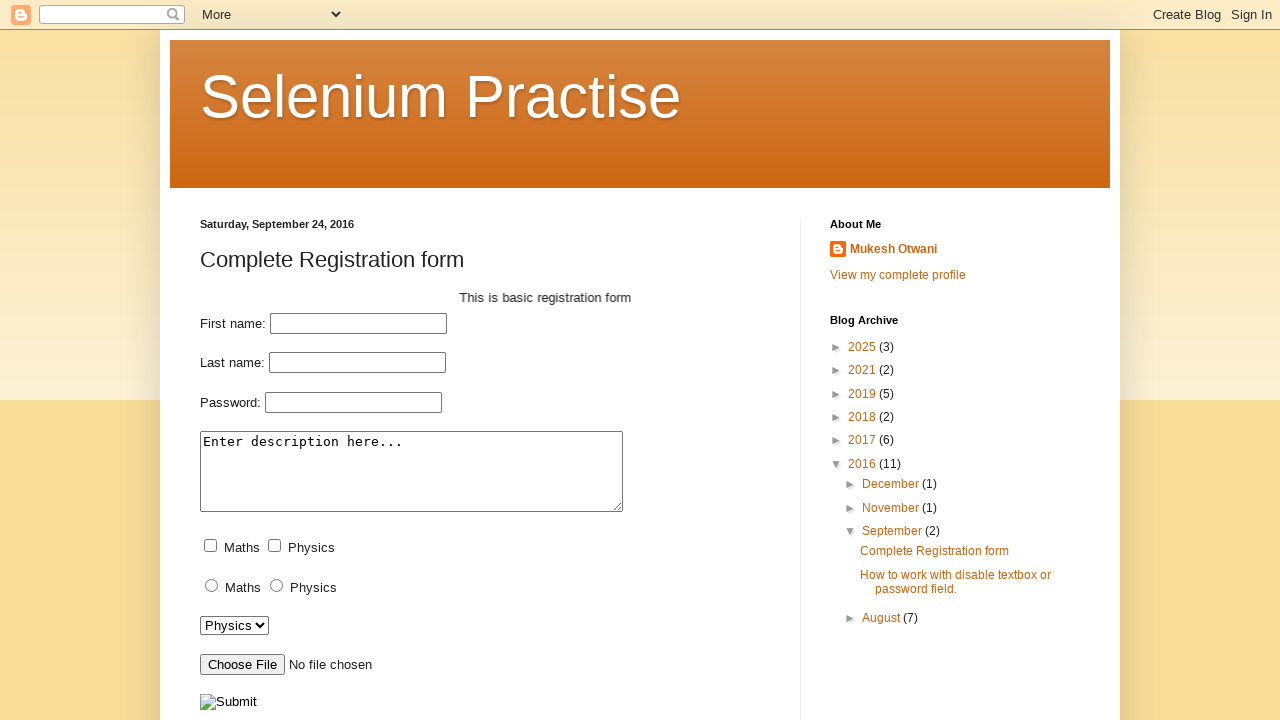

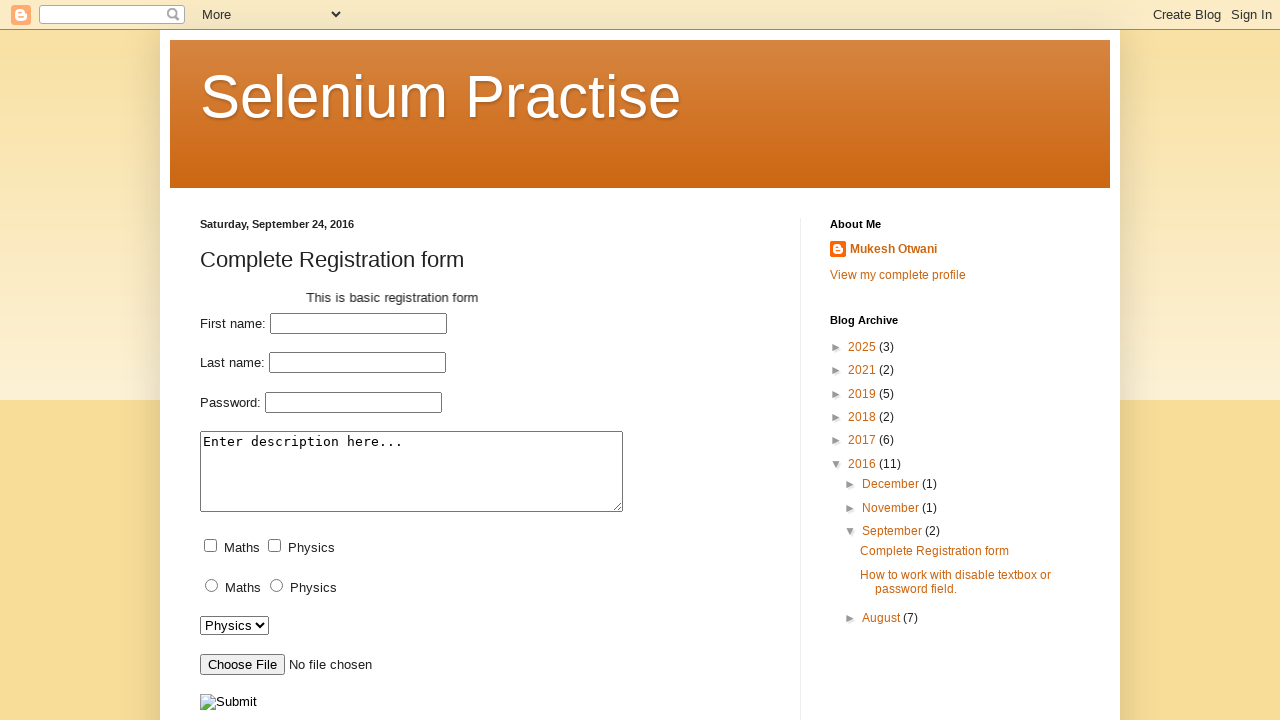